Navigates to NextBaseCRM login page and verifies that the "Log In" button is present with the correct text attribute

Starting URL: https://login1.nextbasecrm.com/

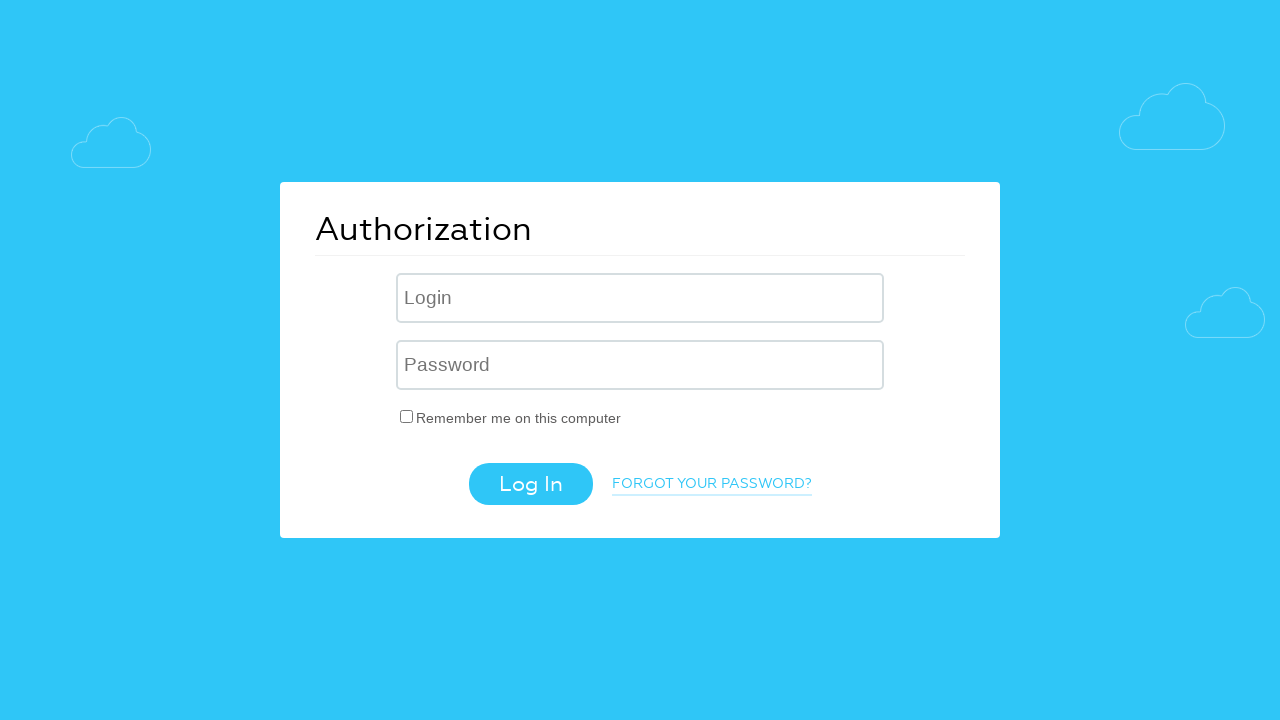

Navigated to NextBaseCRM login page
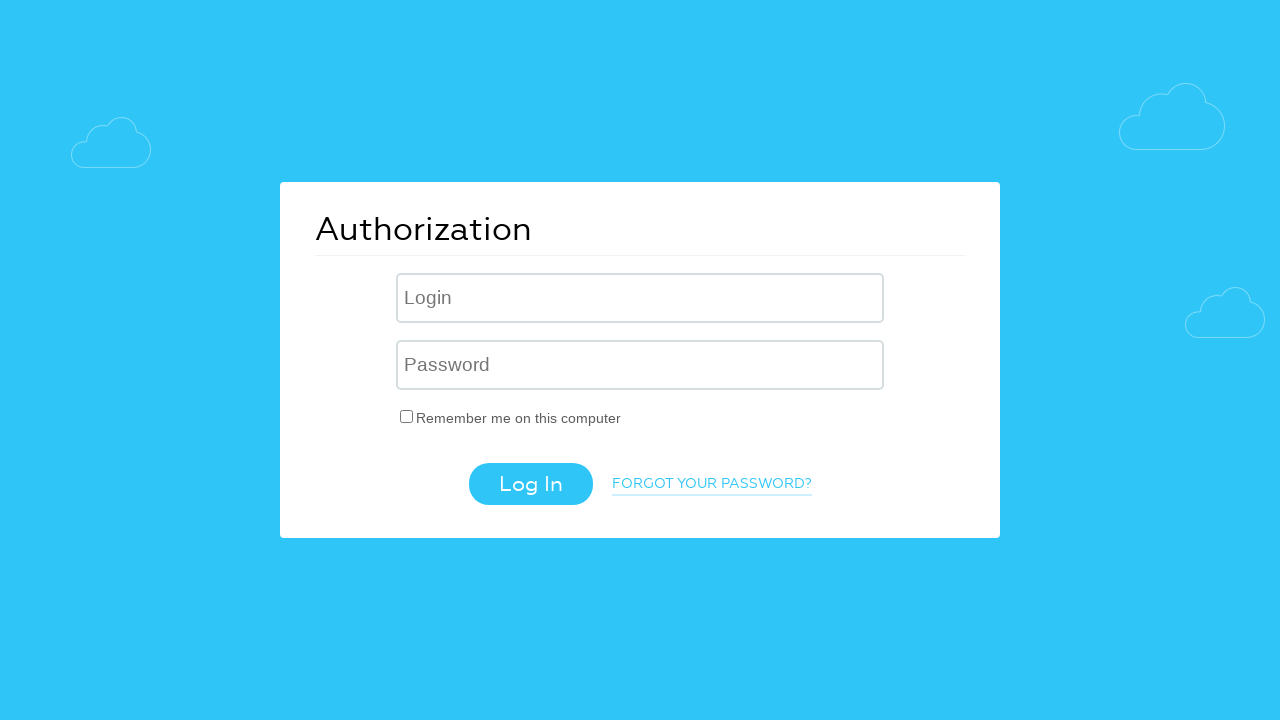

Located Log In button by CSS selector input[value='Log In']
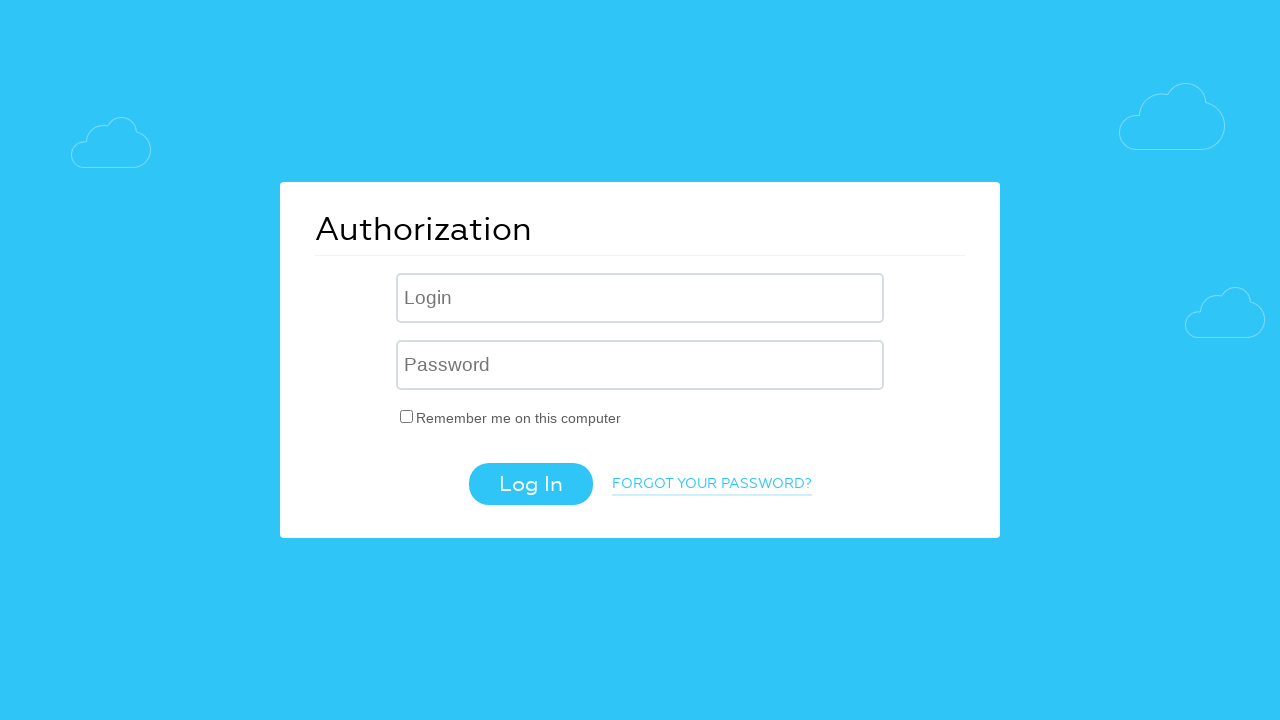

Waited for Log In button to become visible
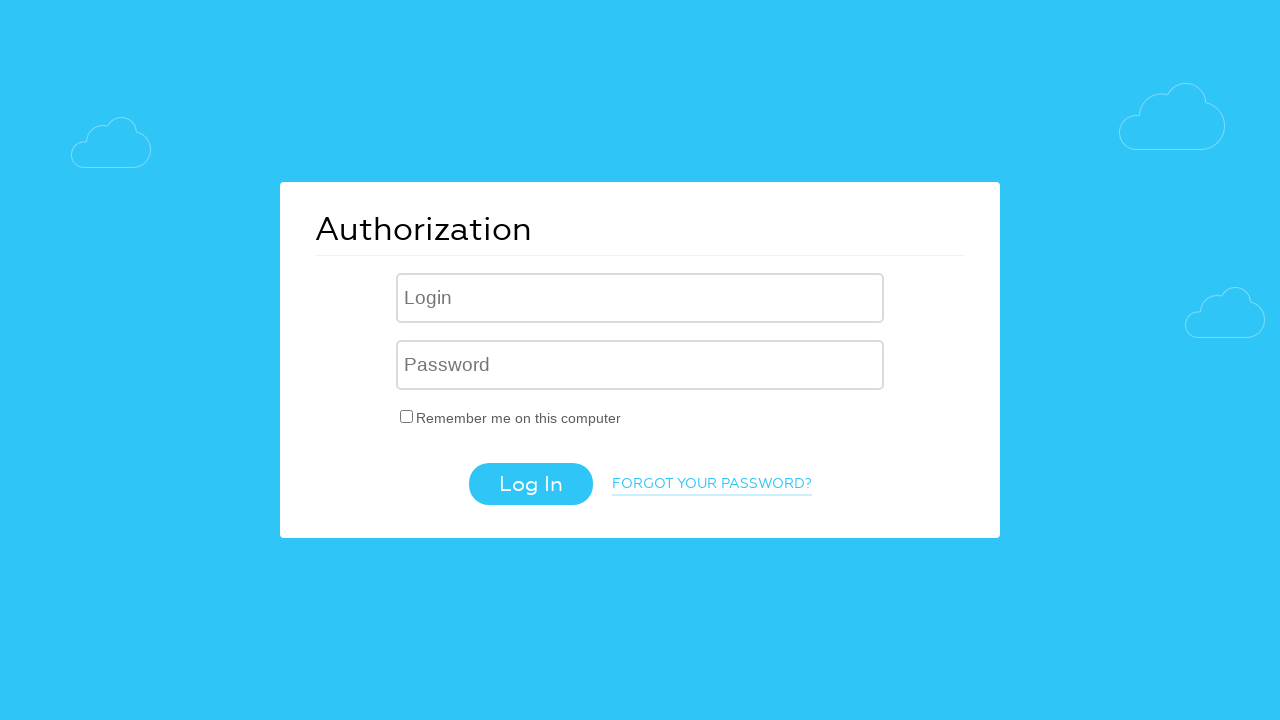

Retrieved value attribute from Log In button
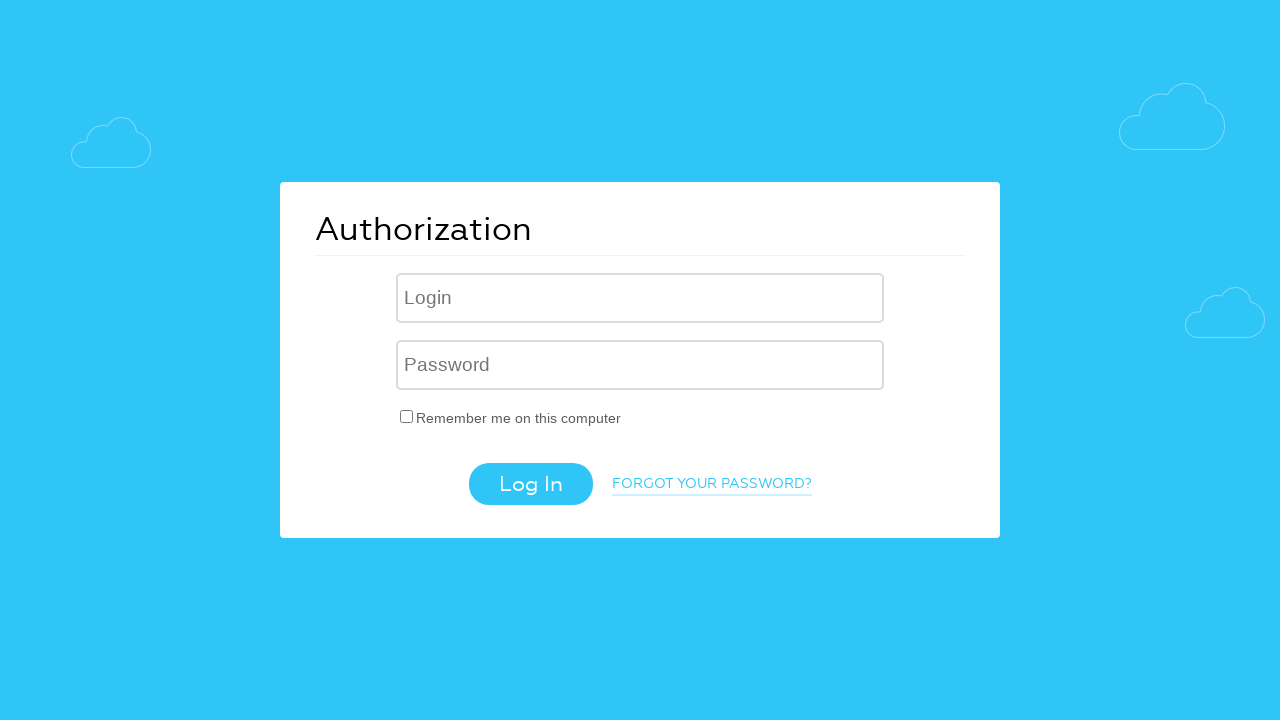

Verified Log In button text attribute is correct: 'Log In'
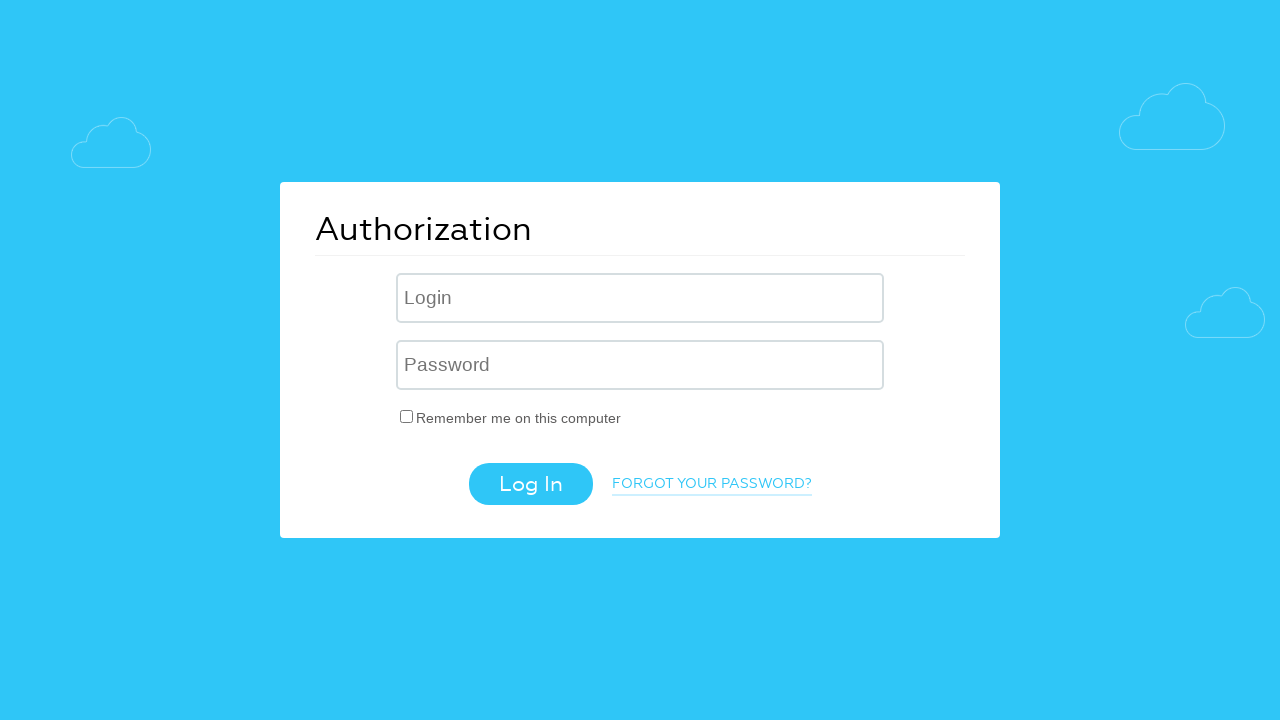

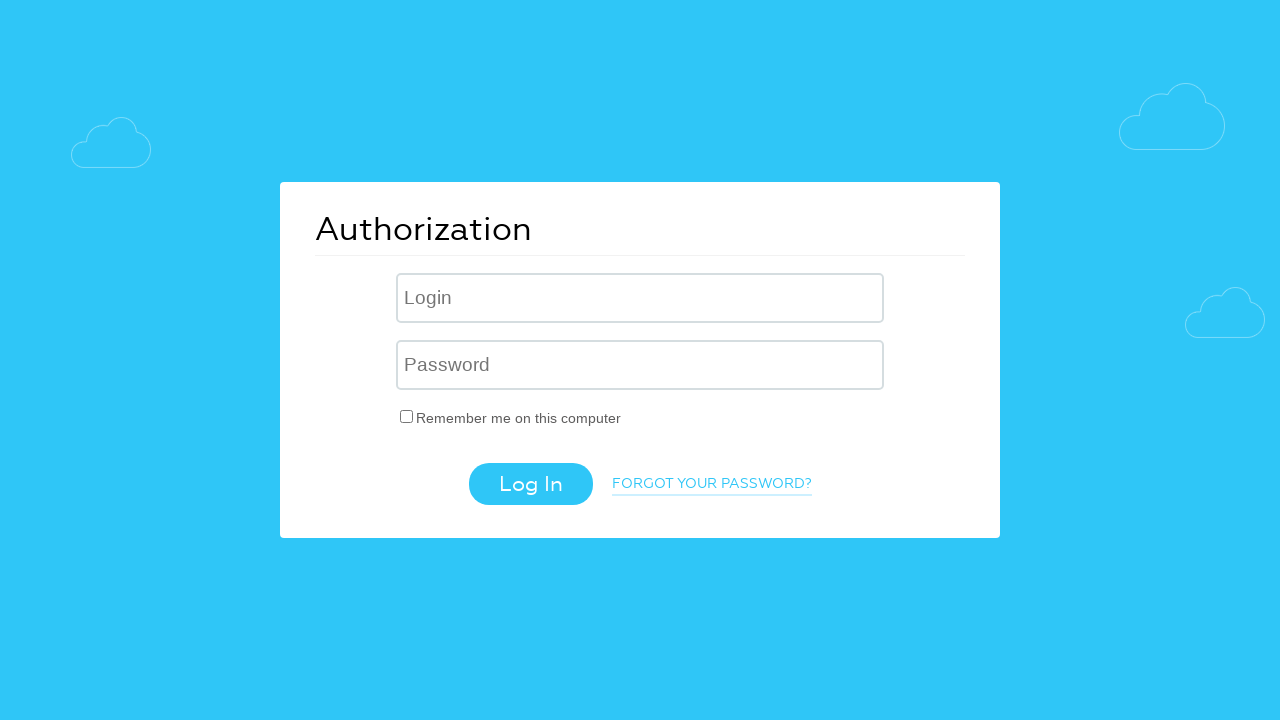